Tests the mortgage calculator form by filling in home price, down payment, loan term, interest rate, property taxes, home insurance, and other costs, then submits the form to calculate monthly payment.

Starting URL: https://www.calculator.net/mortgage-calculator.html

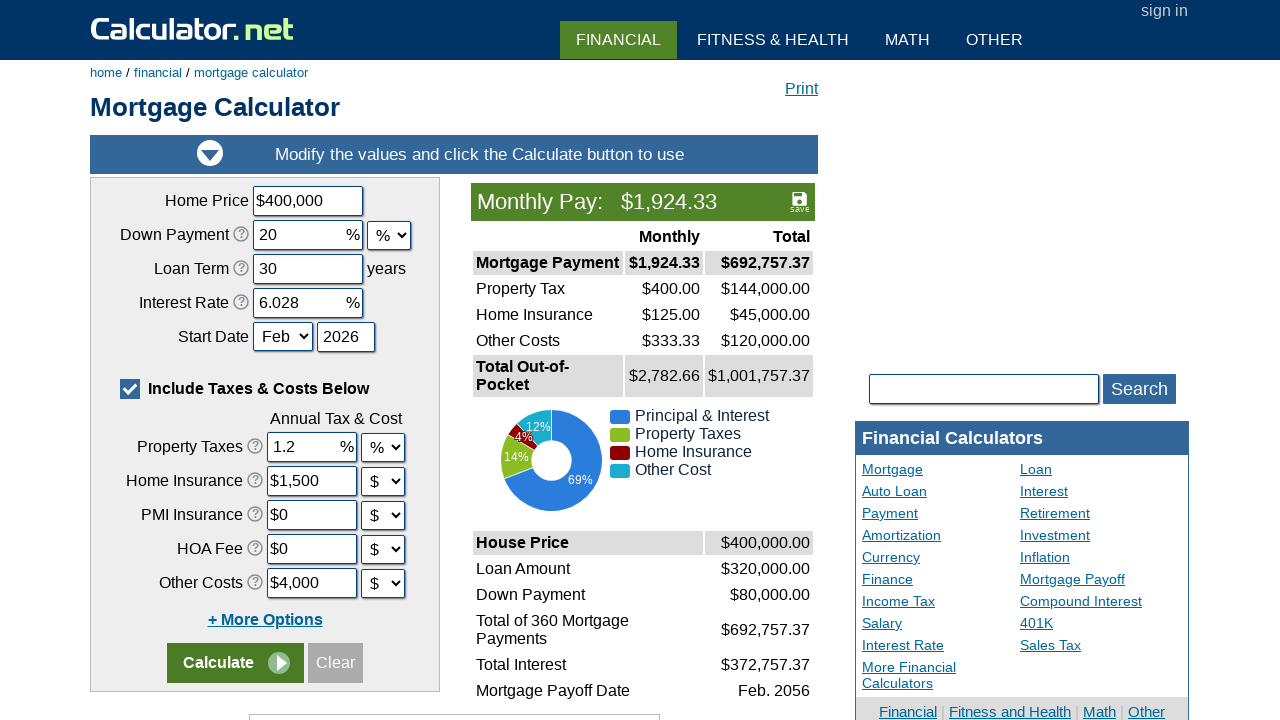

Cleared home price field on #chouseprice
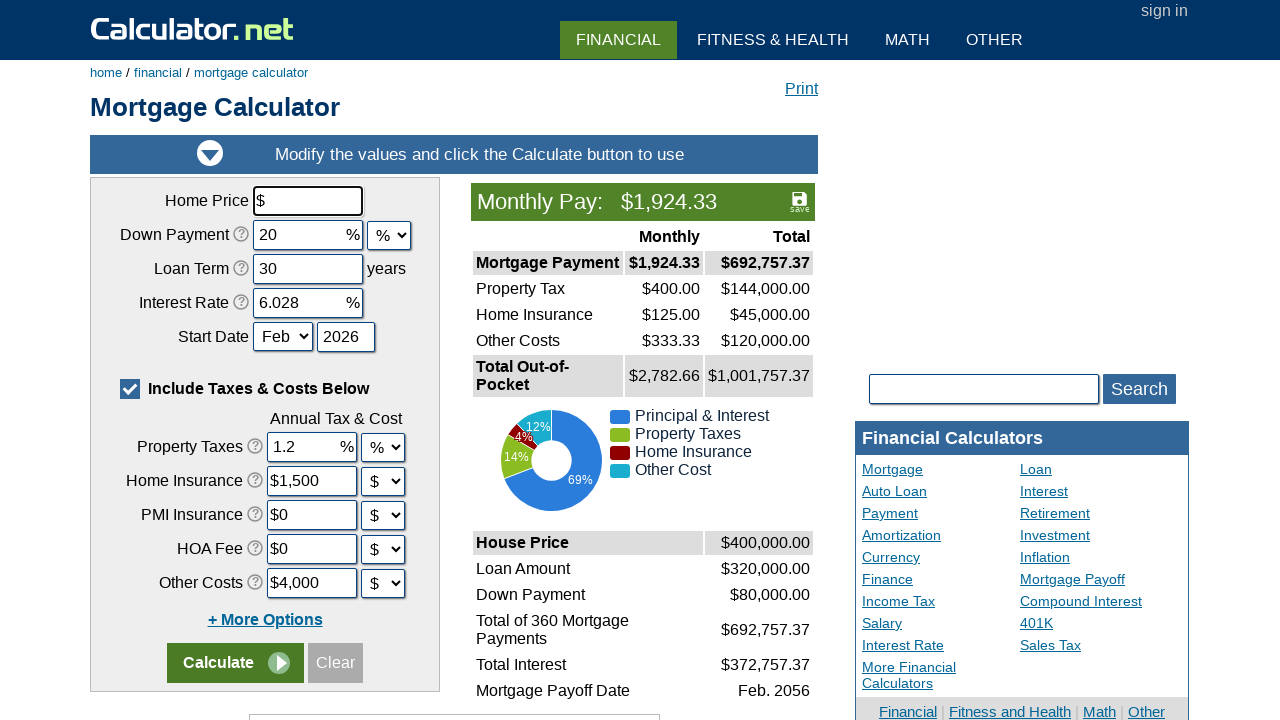

Filled home price field with $450,000 on #chouseprice
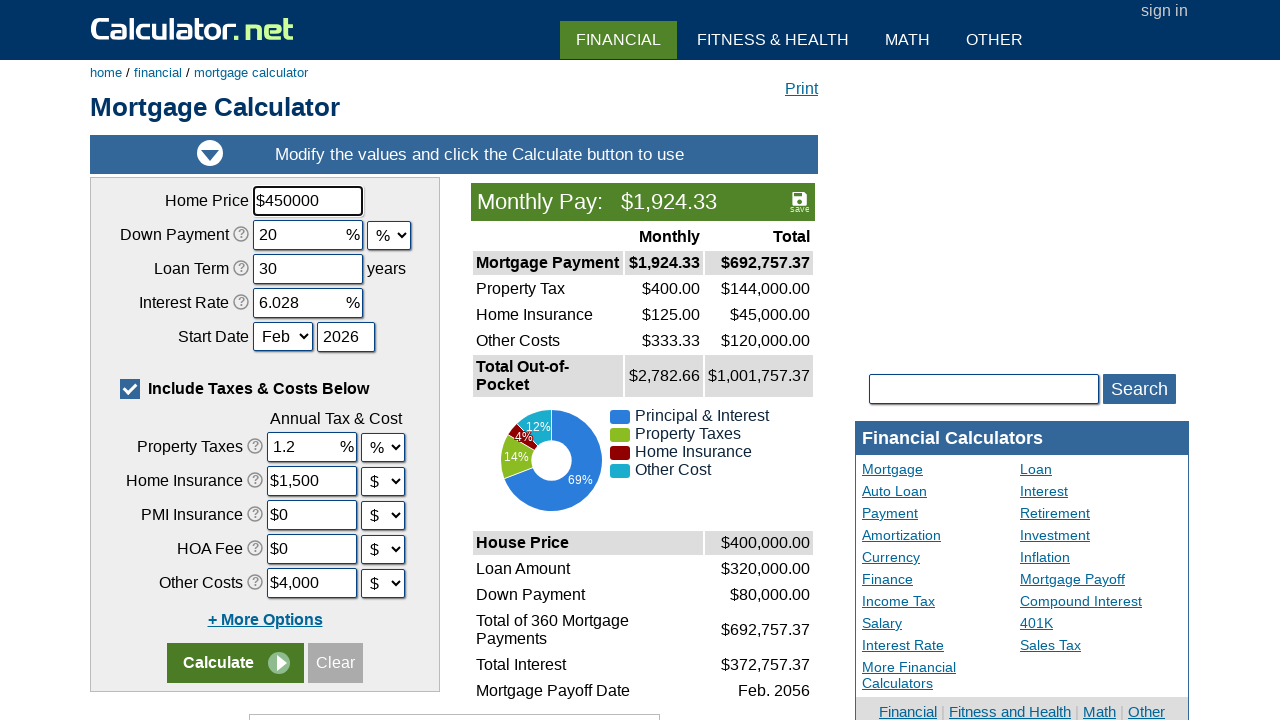

Cleared down payment field on #cdownpayment
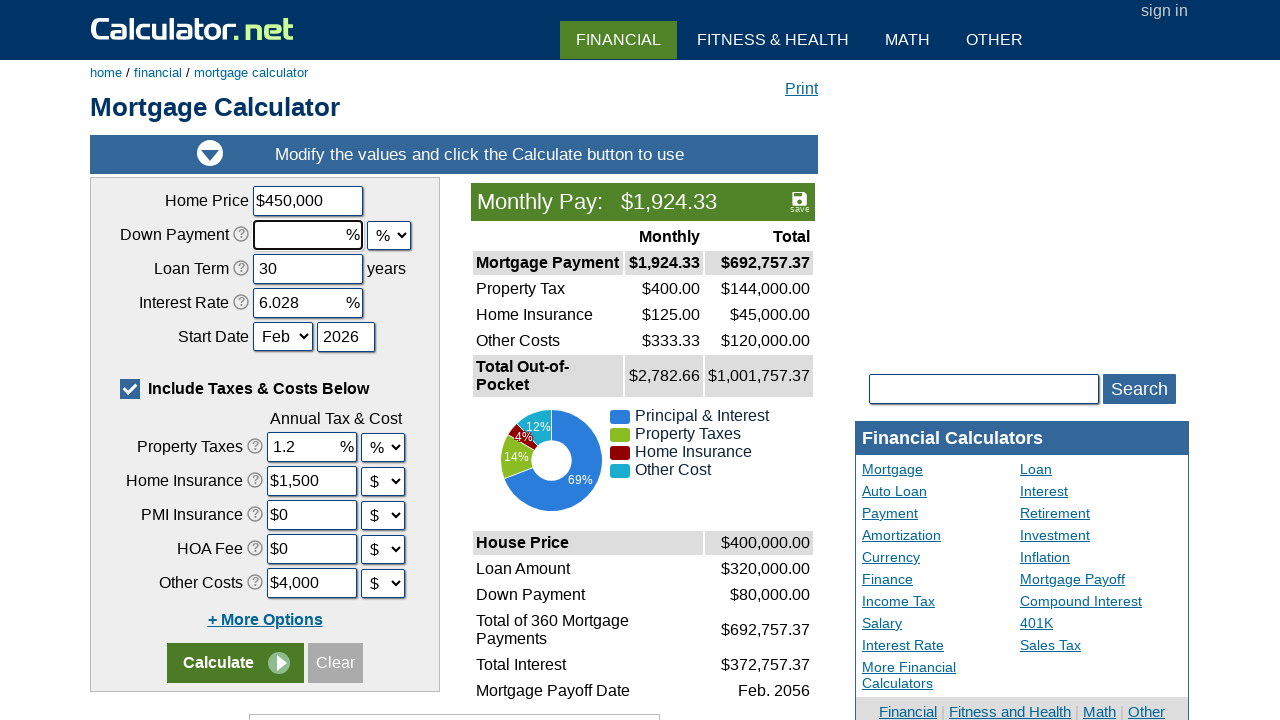

Filled down payment field with 15% on #cdownpayment
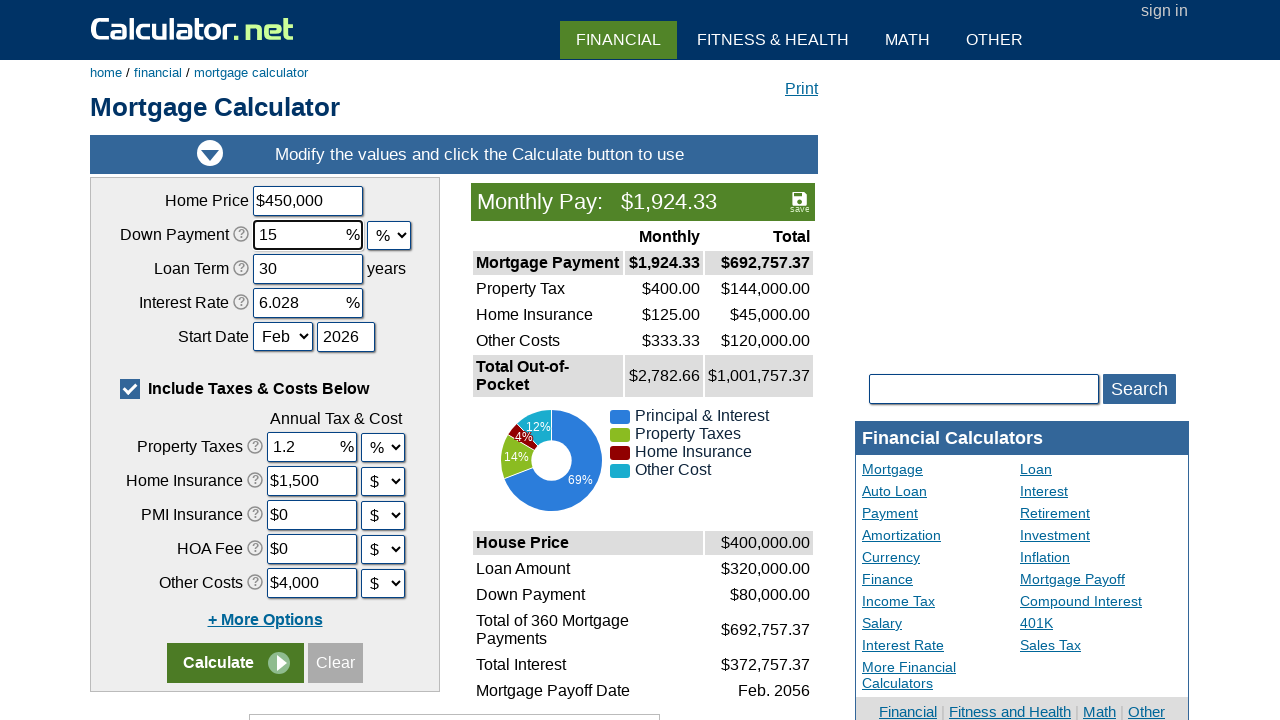

Cleared loan term field on #cloanterm
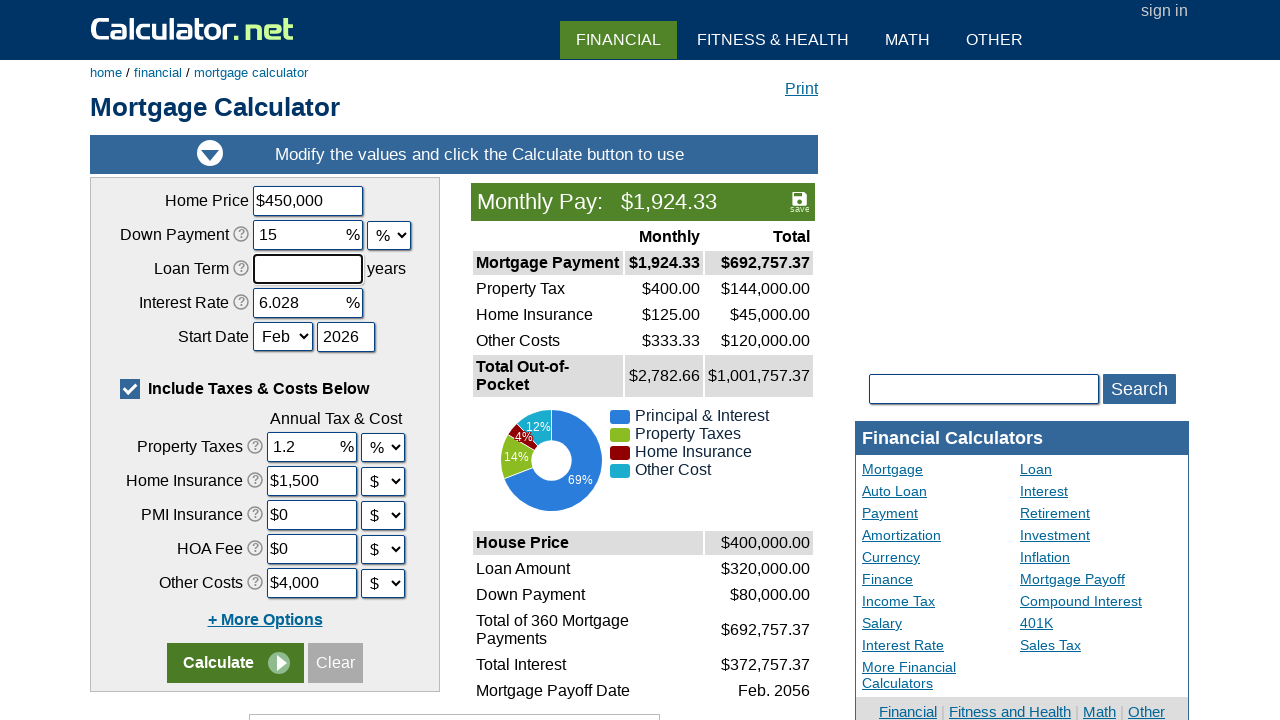

Filled loan term field with 30 years on #cloanterm
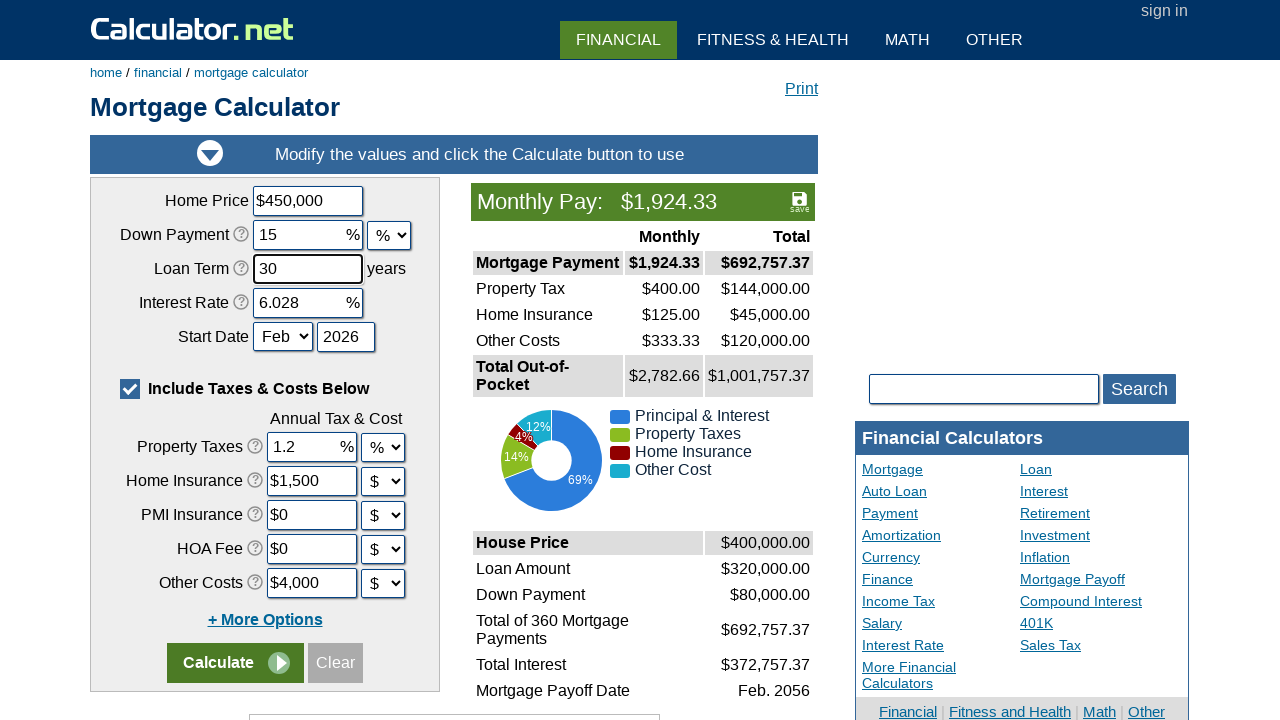

Cleared interest rate field on #cinterestrate
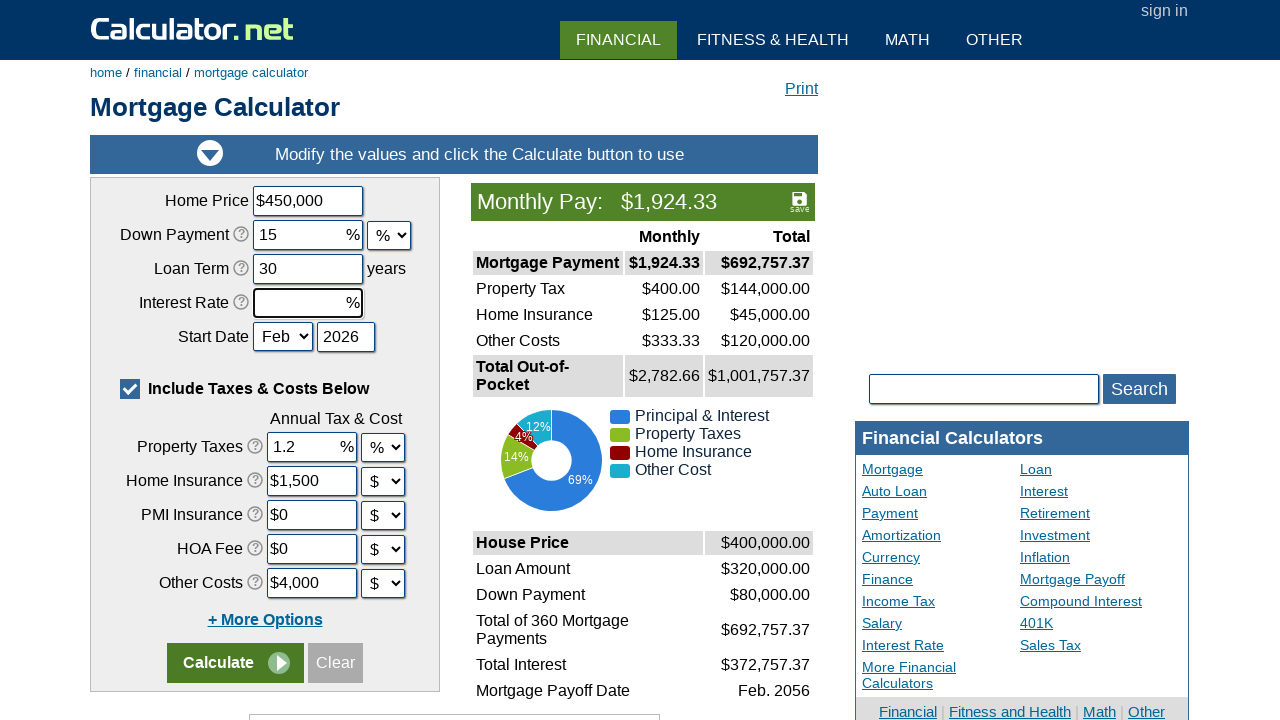

Filled interest rate field with 6.5% on #cinterestrate
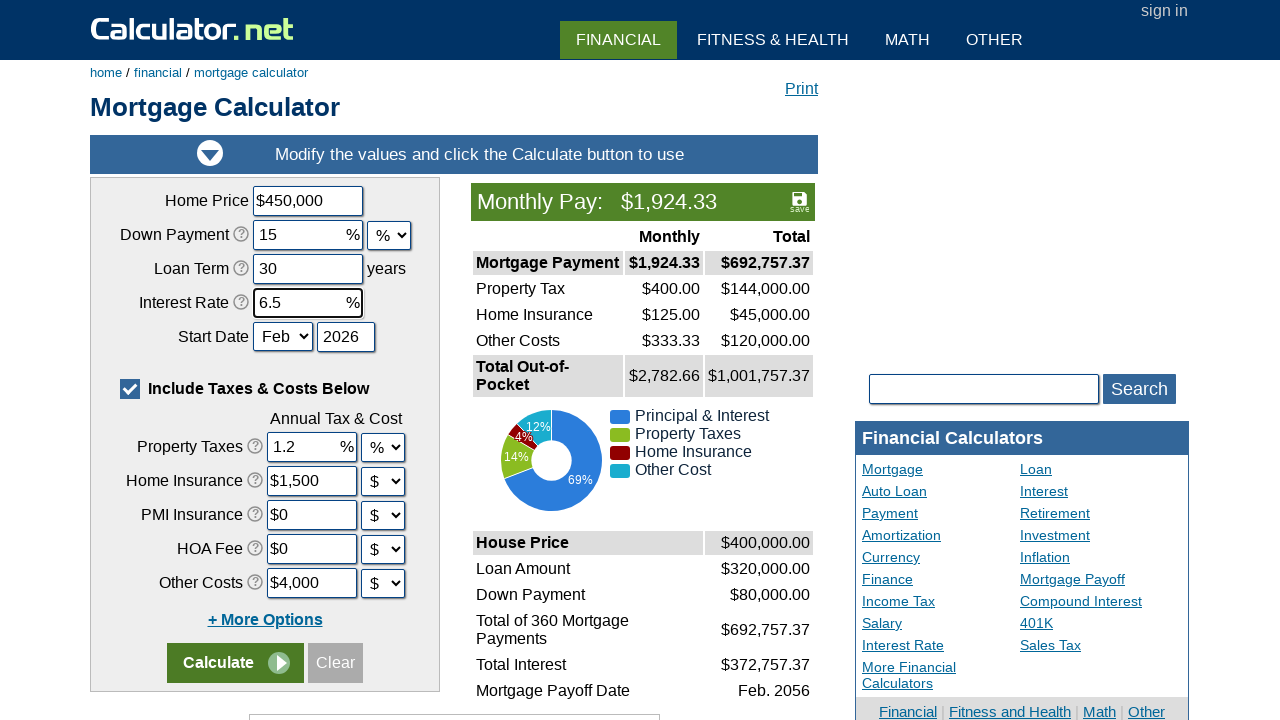

Cleared property taxes field on #cpropertytaxes
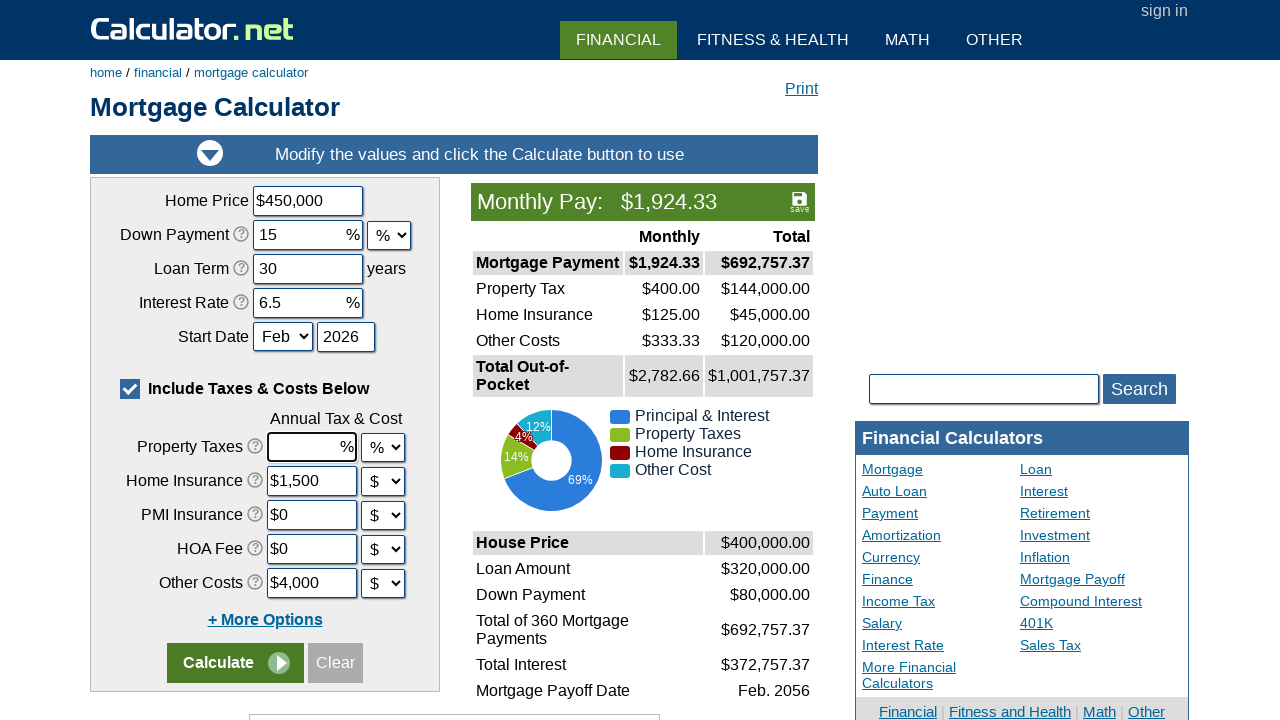

Filled property taxes field with 1.1% on #cpropertytaxes
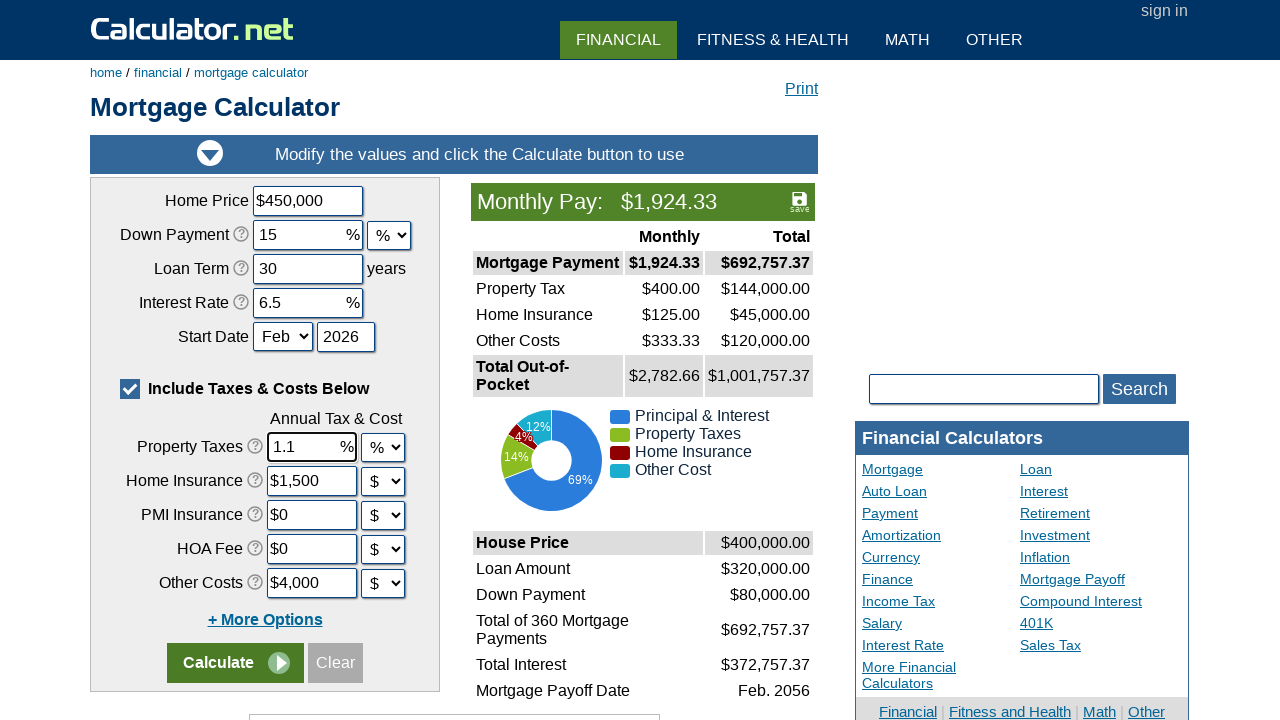

Cleared home insurance field on #chomeins
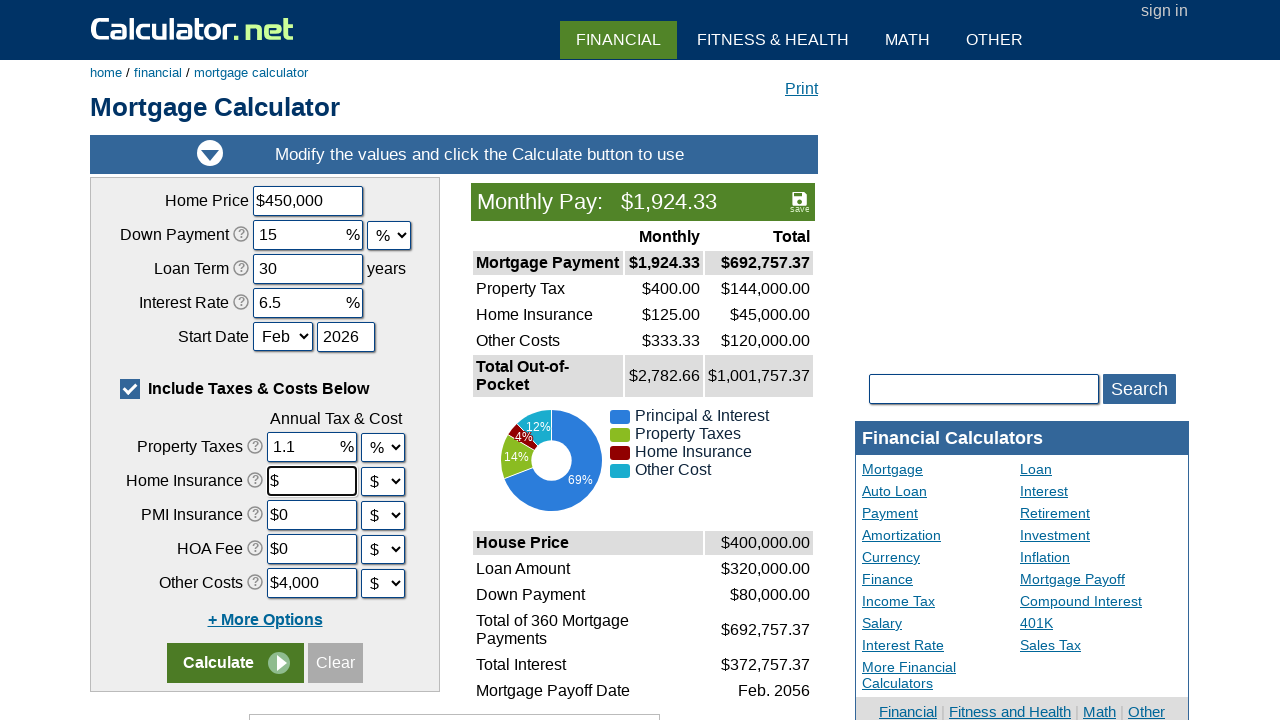

Filled home insurance field with $2,000 on #chomeins
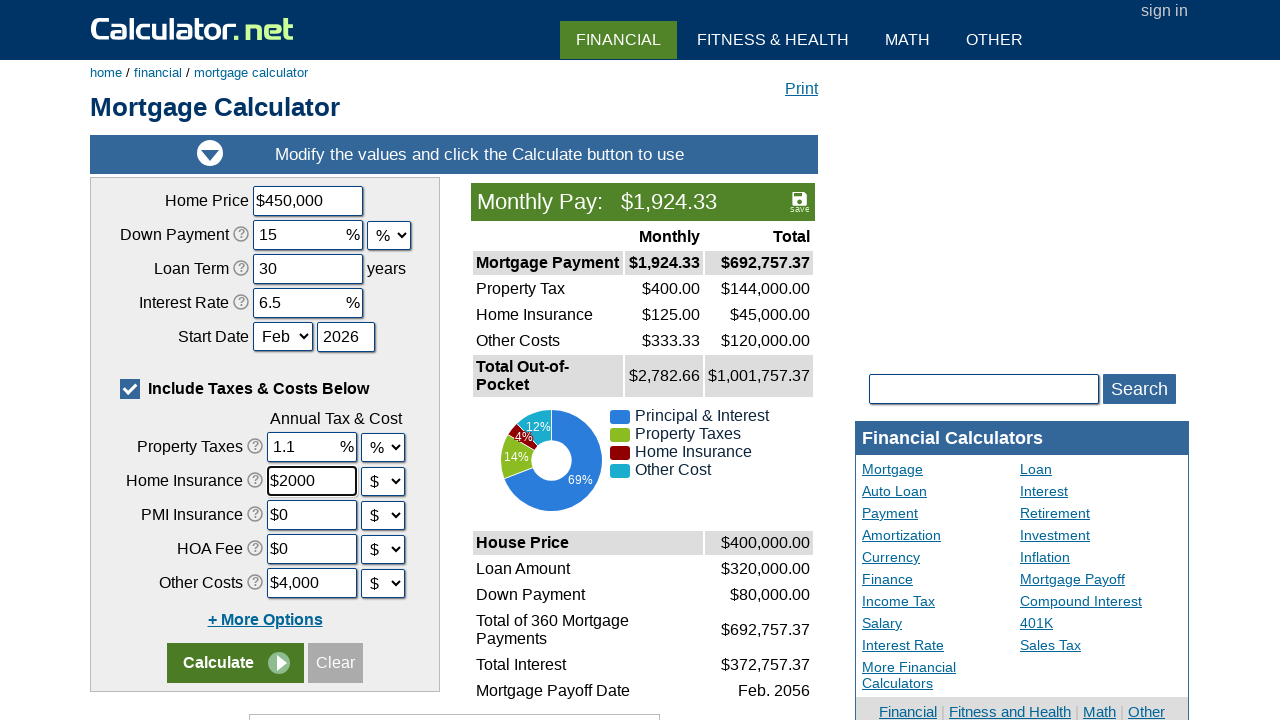

Cleared PMI field on #cpmi
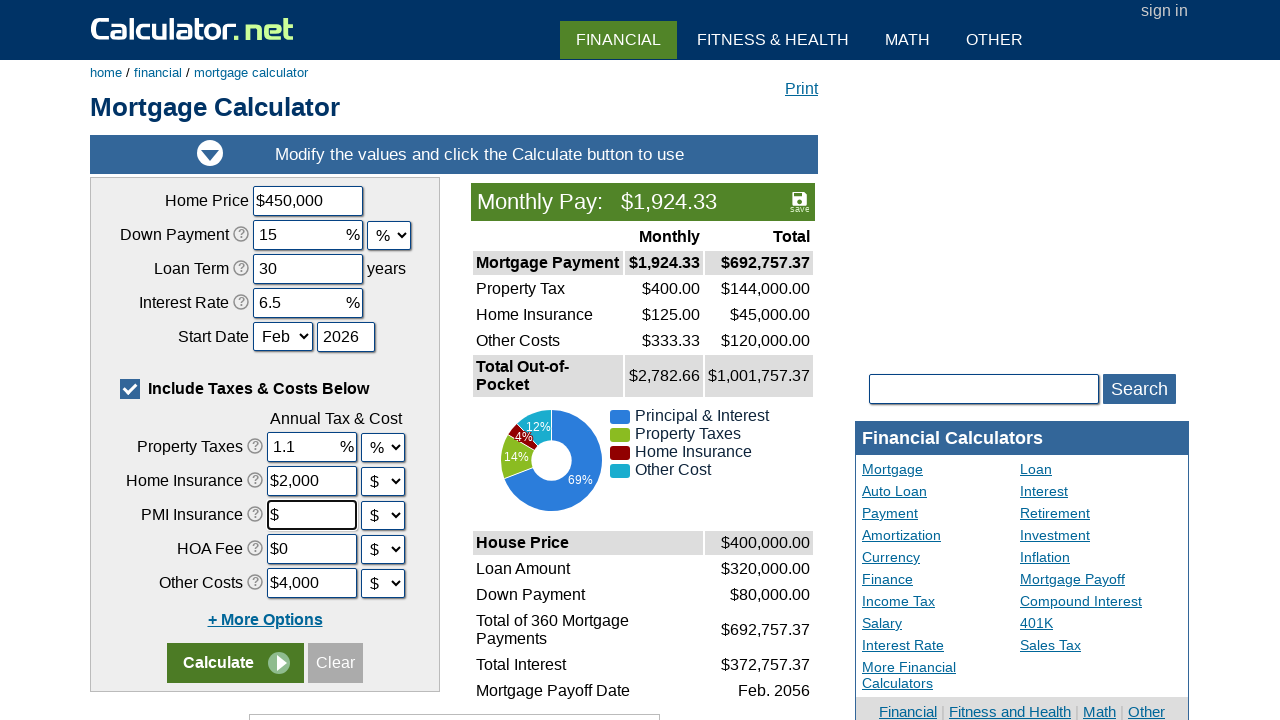

Filled PMI field with $3,825 on #cpmi
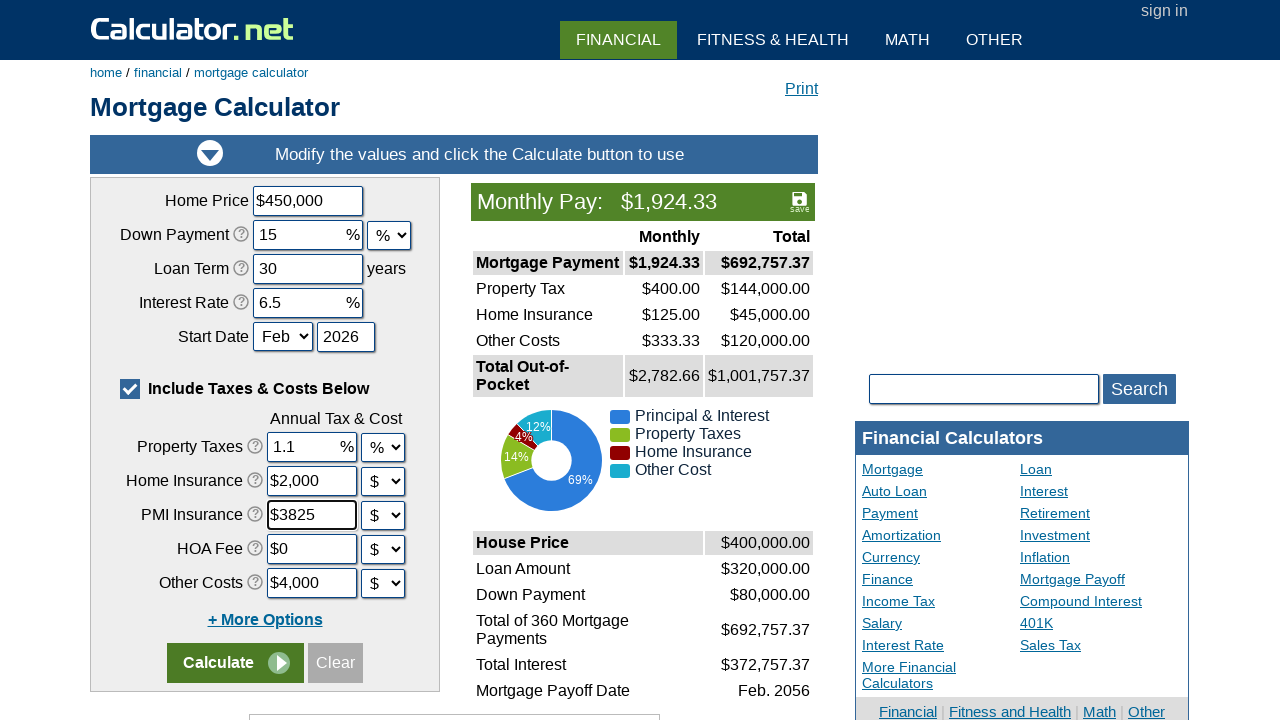

Cleared other costs field on #cothercost
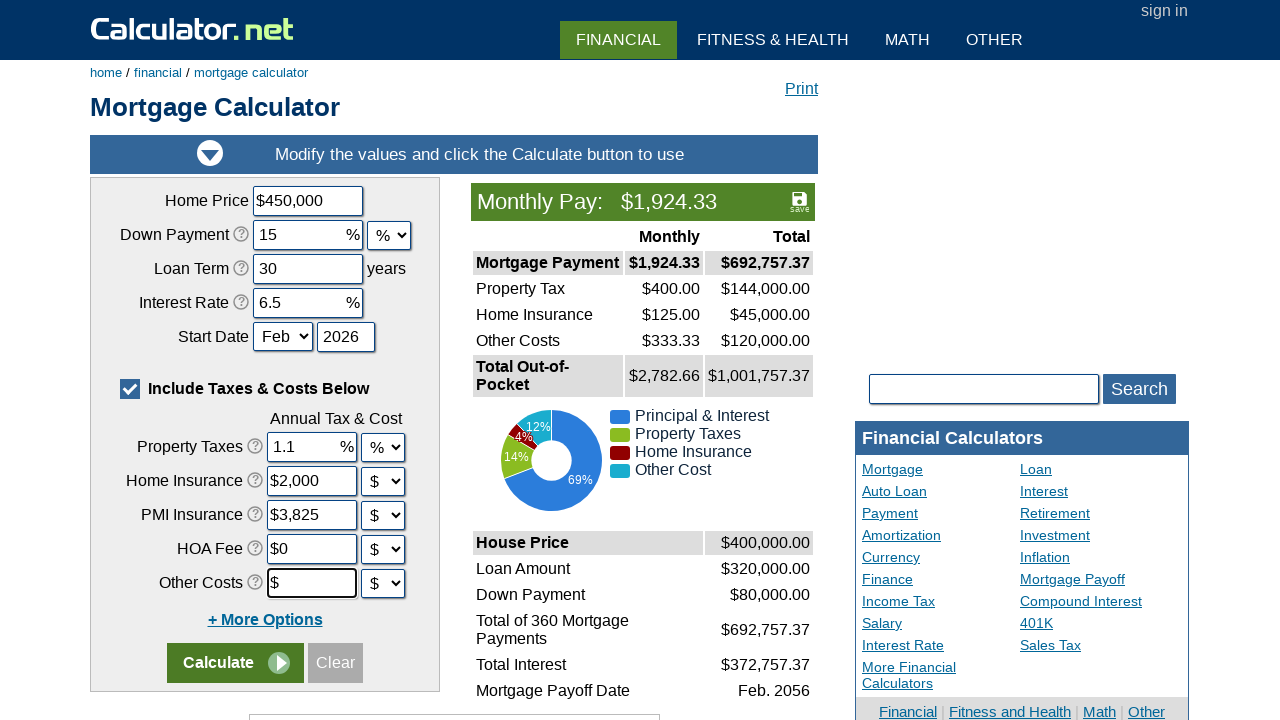

Filled other costs field with $4,500 on #cothercost
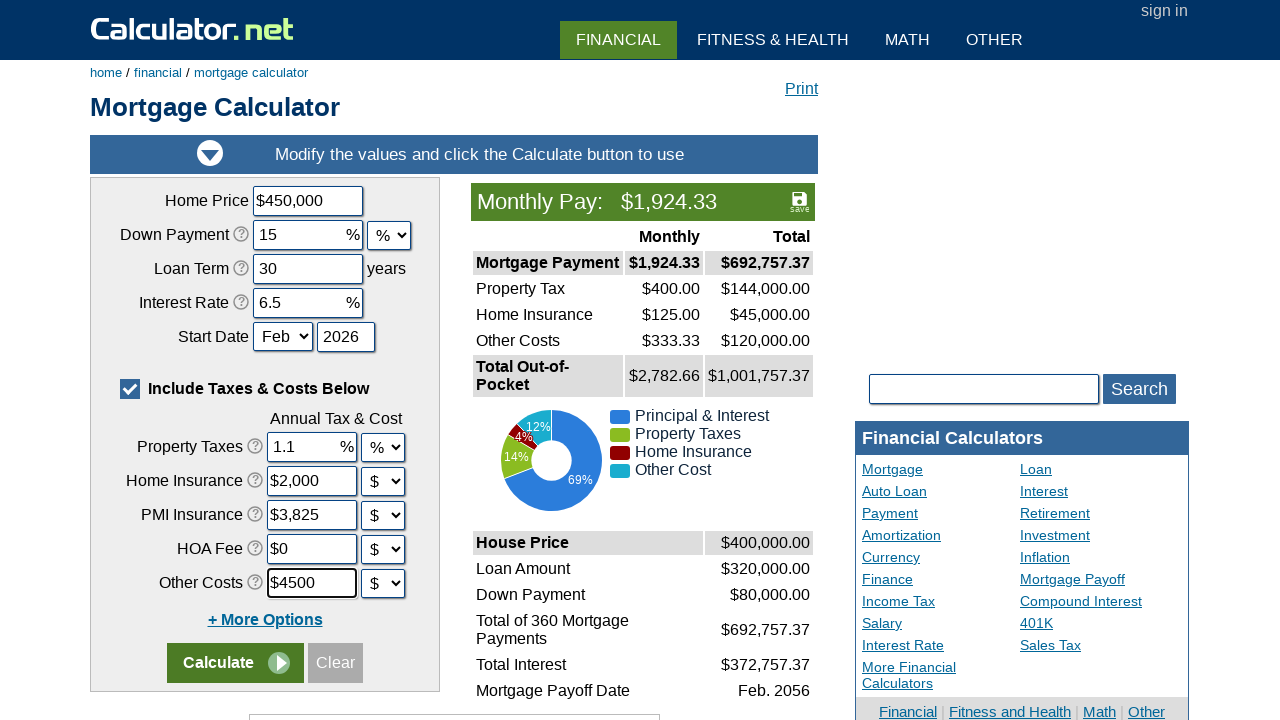

Pressed Enter to submit the mortgage calculator form on #cothercost
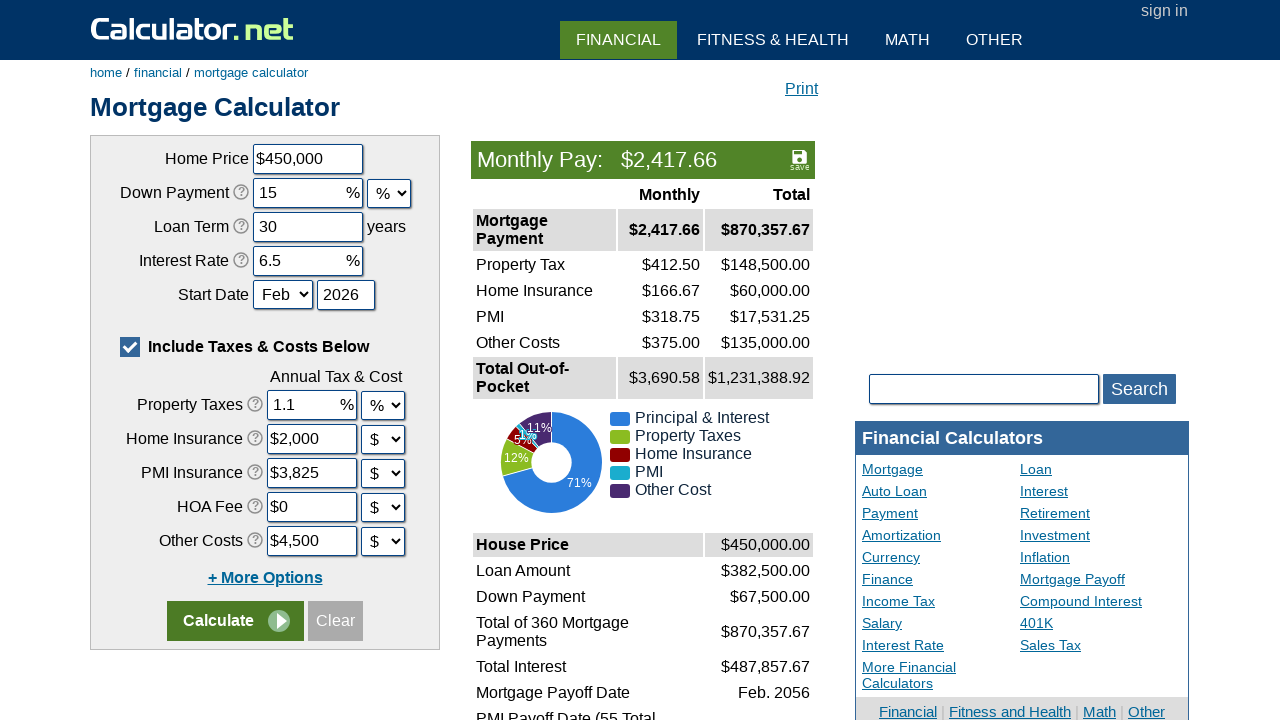

Monthly payment calculation results loaded
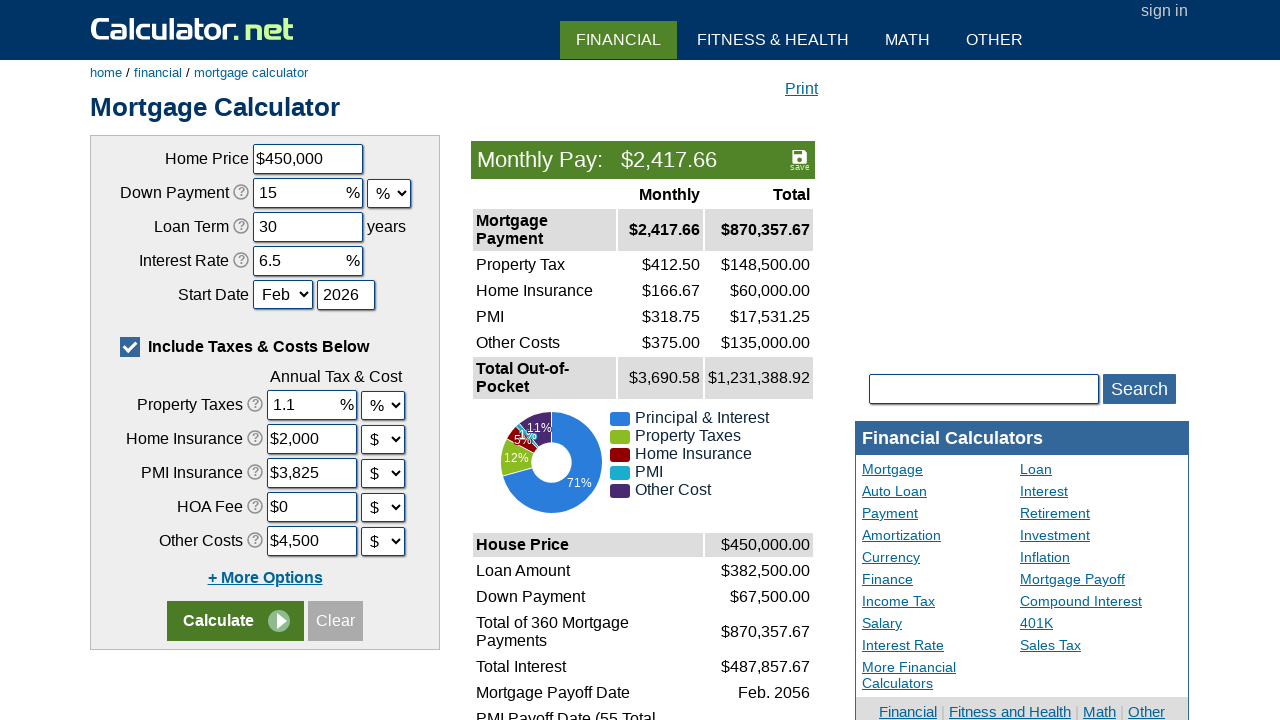

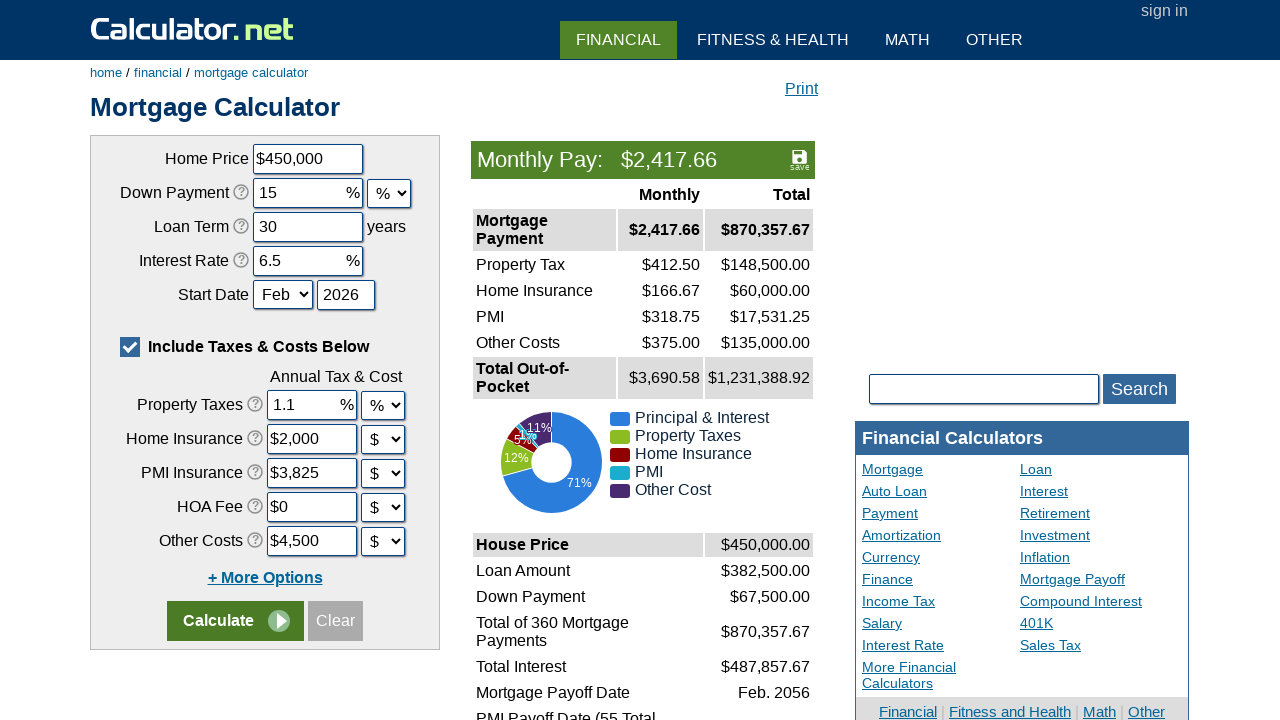